Tests checkbox functionality on a form by clicking the Sports checkbox

Starting URL: https://demoqa.com/automation-practice-form

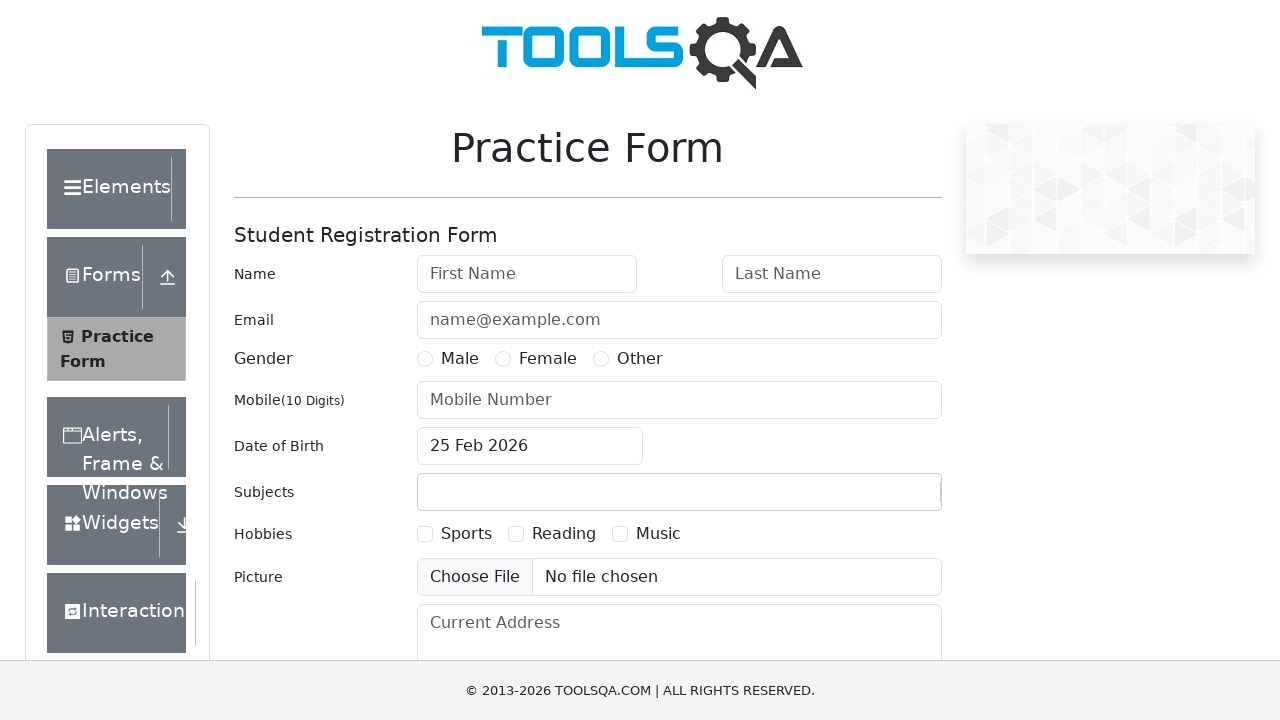

Navigated to automation practice form page
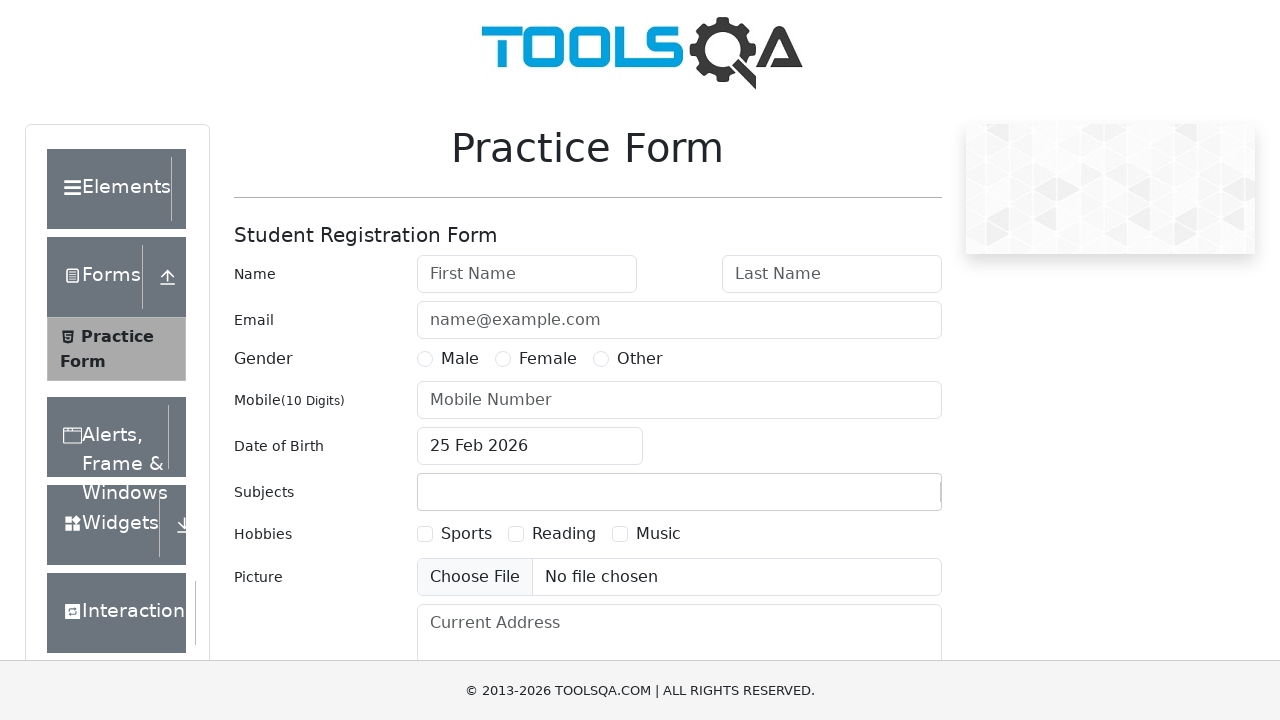

Clicked on Sports checkbox at (466, 534) on xpath=//label[contains(.,'Sports')]
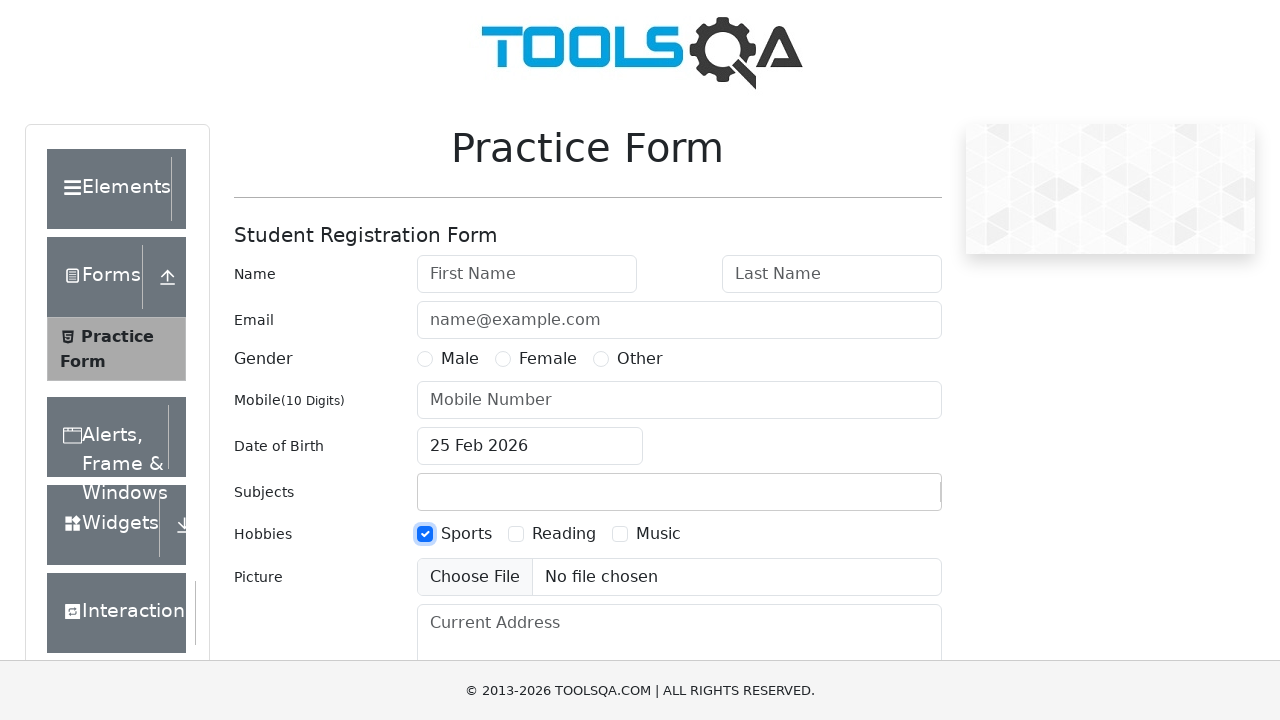

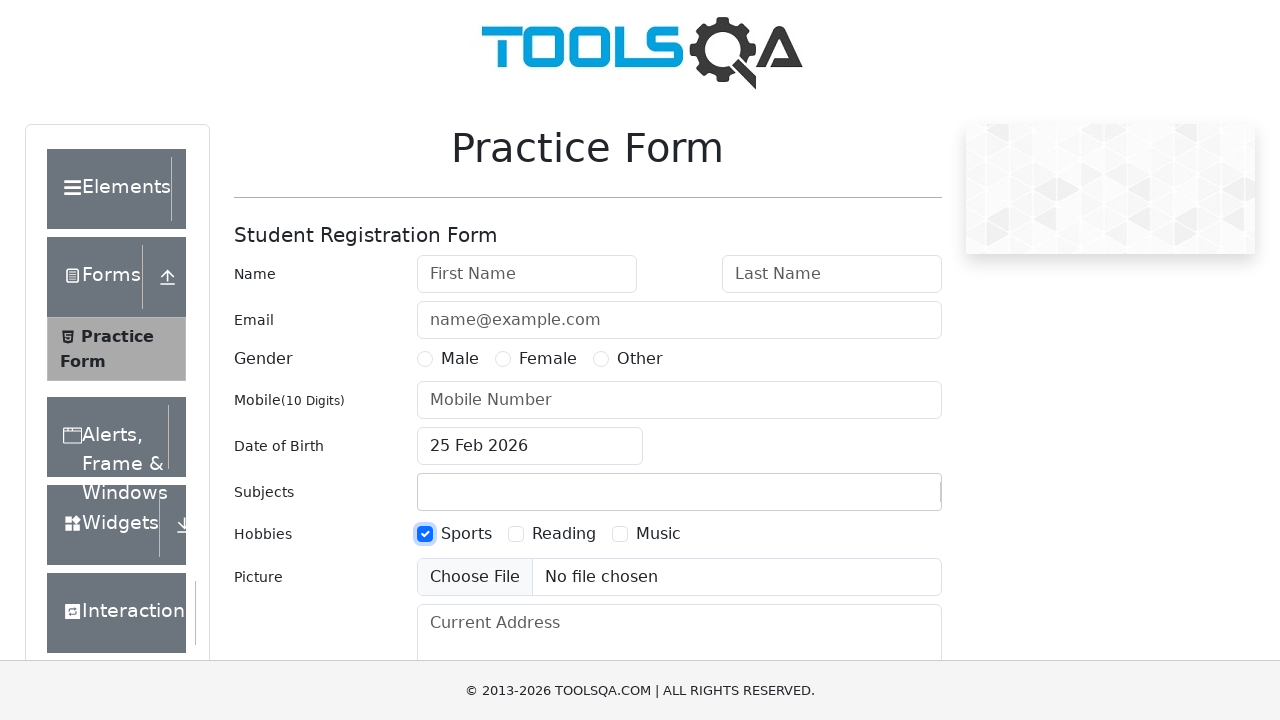